Navigates to Swarthmore College course catalog, clicks on the first department link, and verifies that course listings are displayed on the department page.

Starting URL: https://catalog.swarthmore.edu/content.php?catoid=7&navoid=194

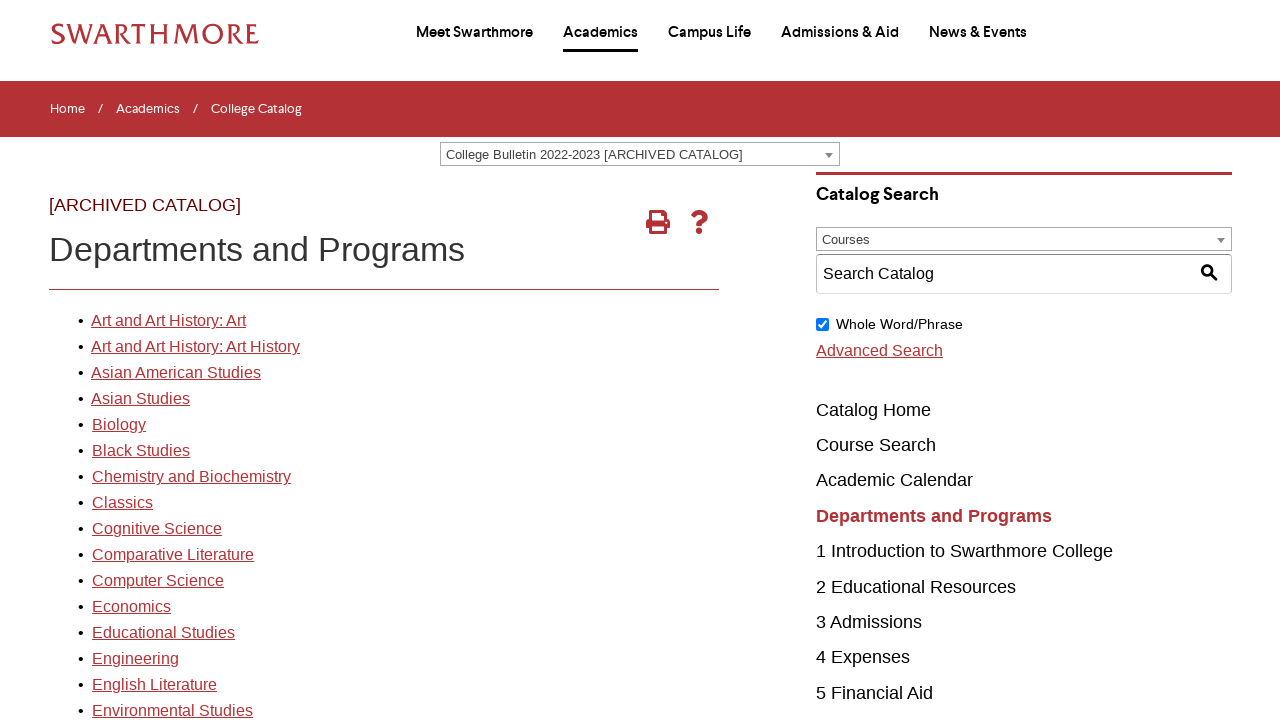

Clicked on the first department link in the catalog at (168, 321) on xpath=//*[@id="gateway-page"]/body/table/tbody/tr[3]/td[1]/table/tbody/tr[2]/td[
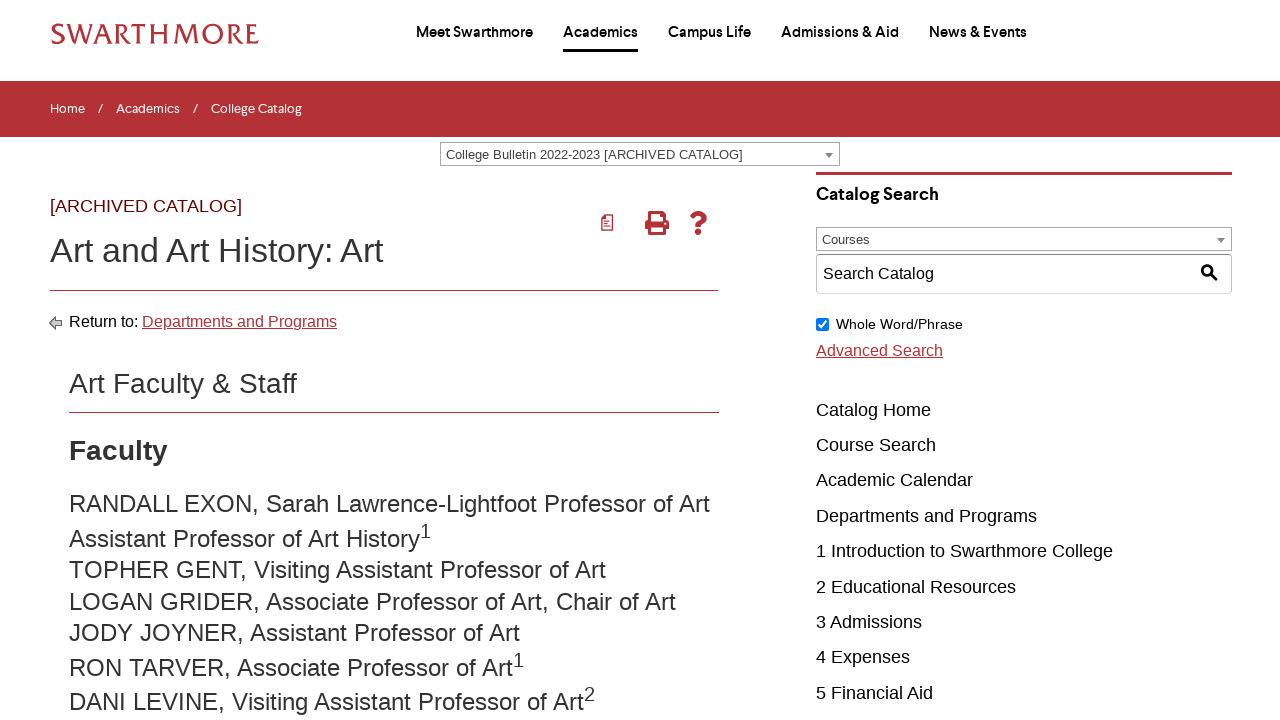

Course listings loaded on the department page
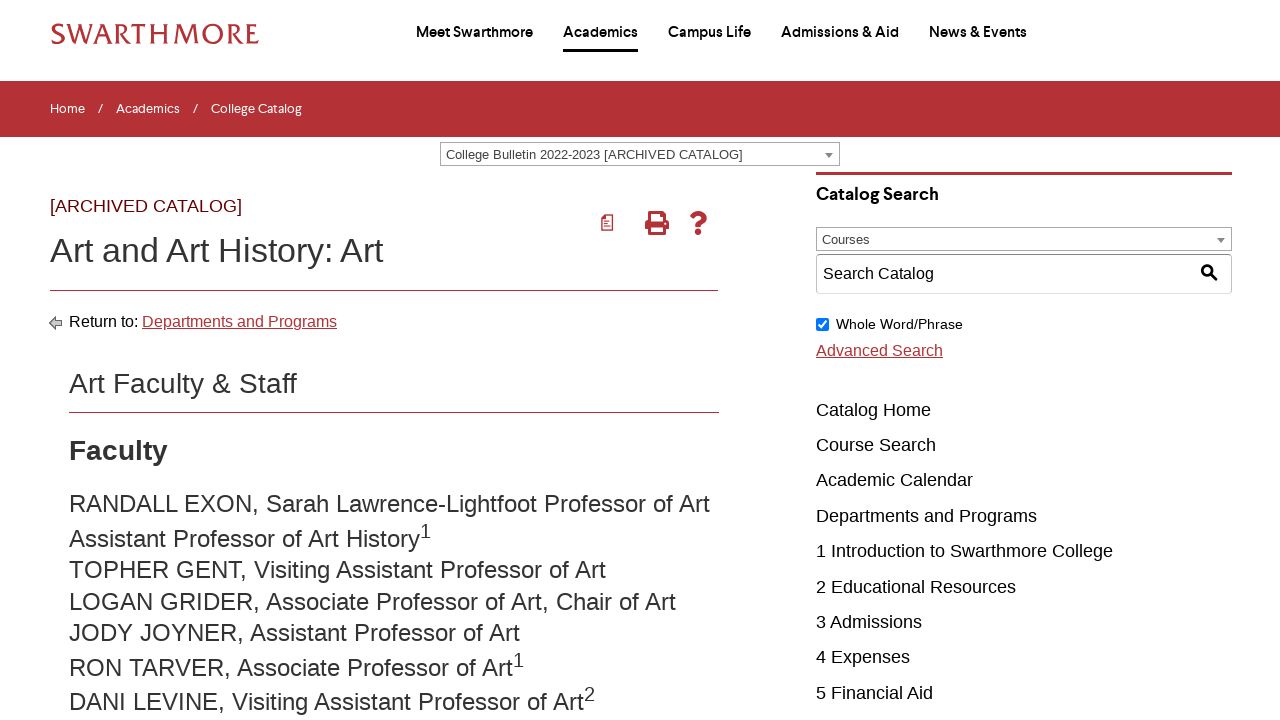

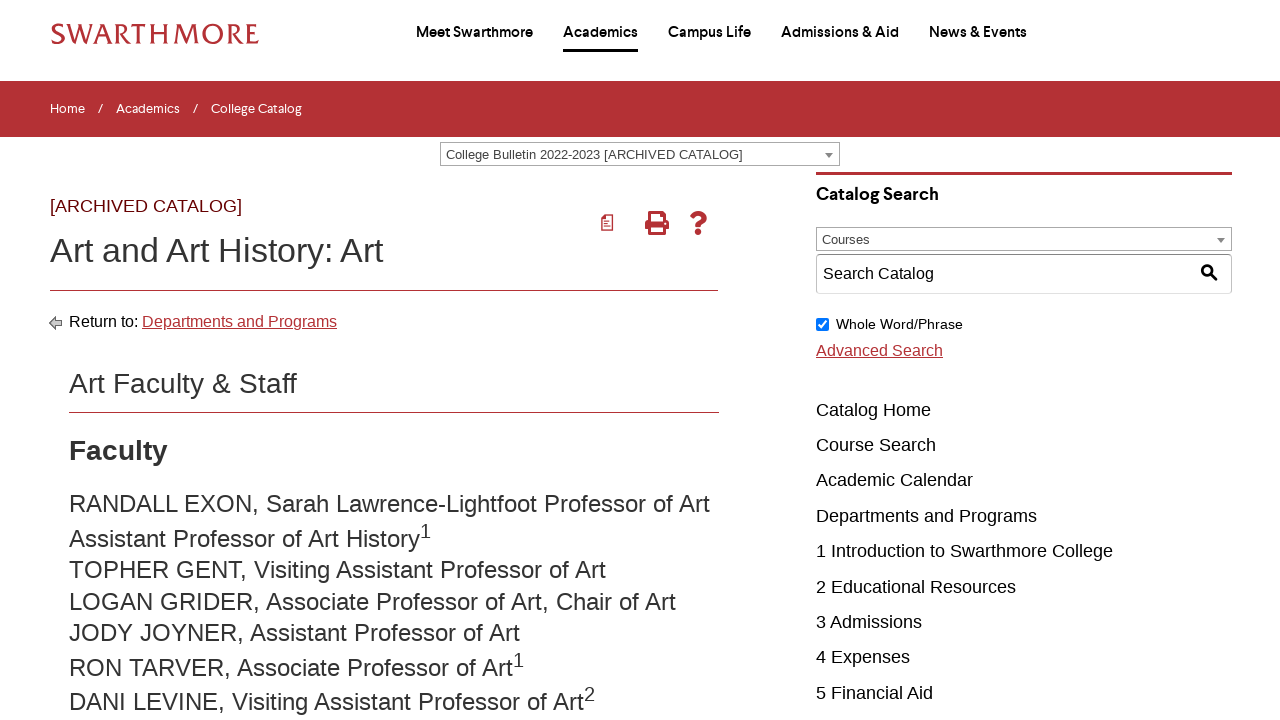